Tests product price verification by adding Samsung Galaxy S6 and Nokia Lumia to cart, then navigating to the cart to verify that products were added and the total price is displayed.

Starting URL: https://www.demoblaze.com/

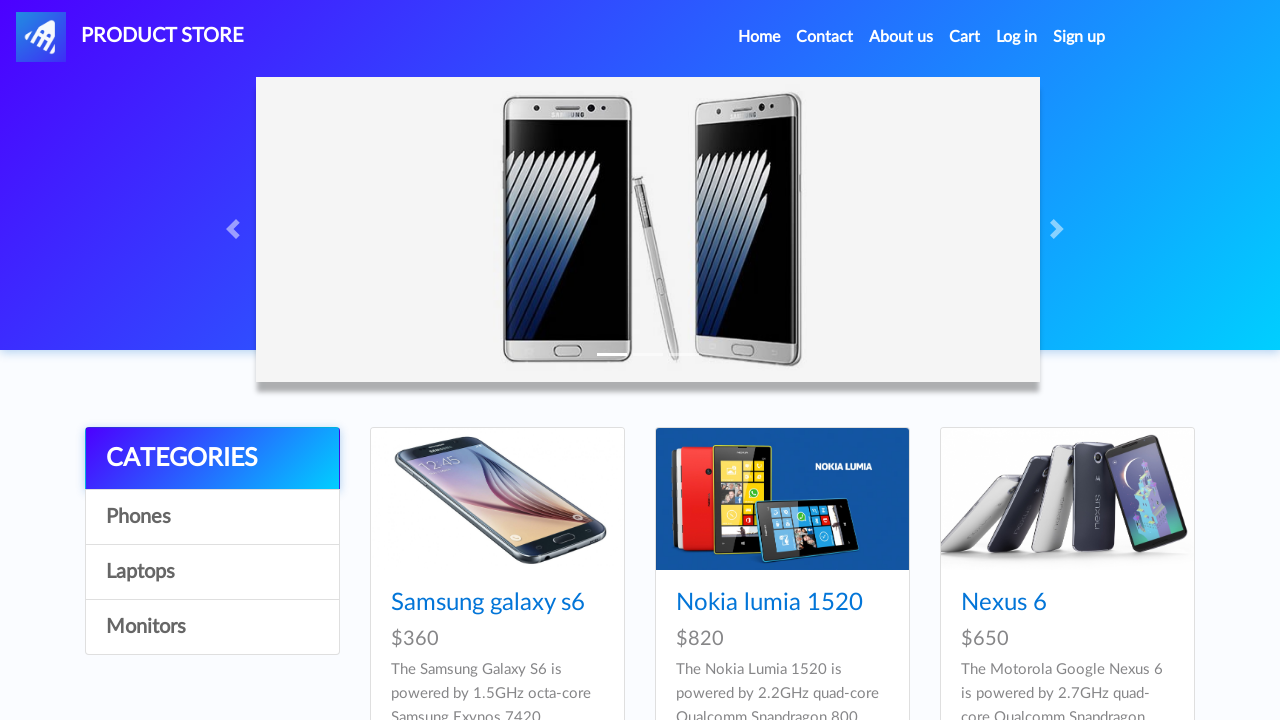

Clicked on Samsung Galaxy S6 product link at (488, 603) on internal:role=link[name="Samsung galaxy s6"i]
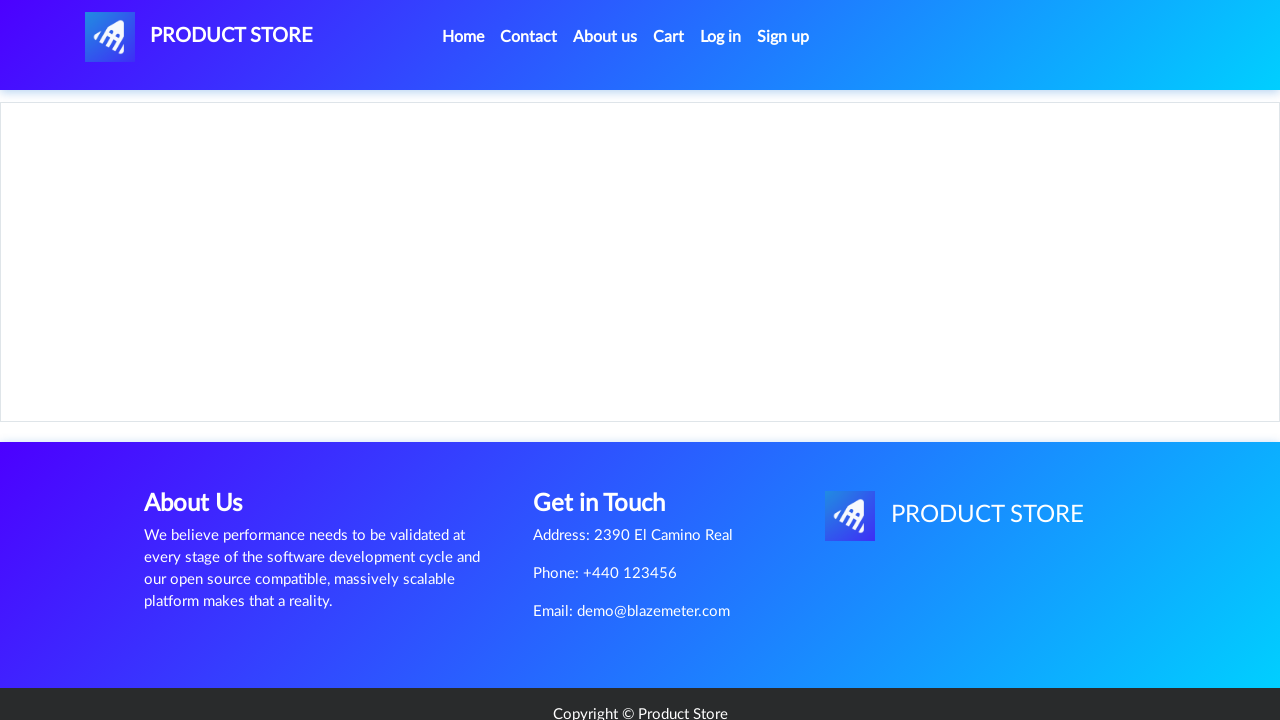

Product page loaded with price $360 displayed
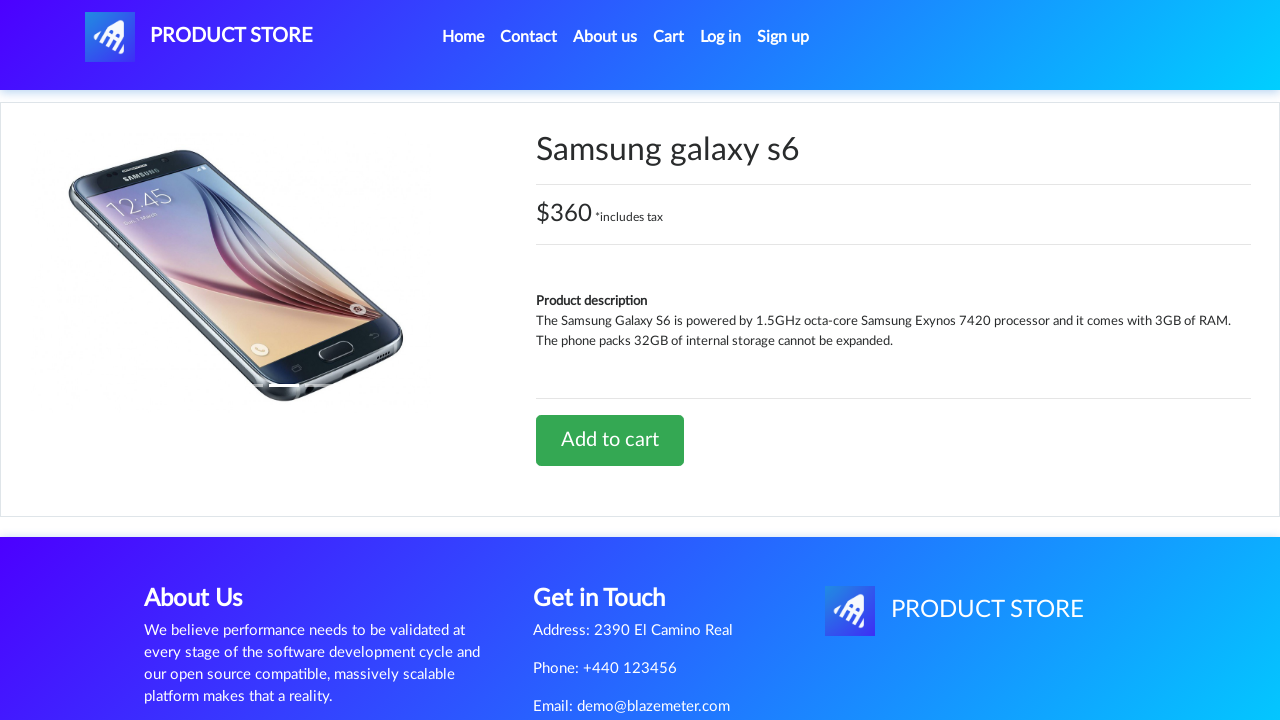

Clicked Add to cart for Samsung Galaxy S6, dismissed confirmation dialog at (610, 440) on internal:role=link[name="Add to cart"i]
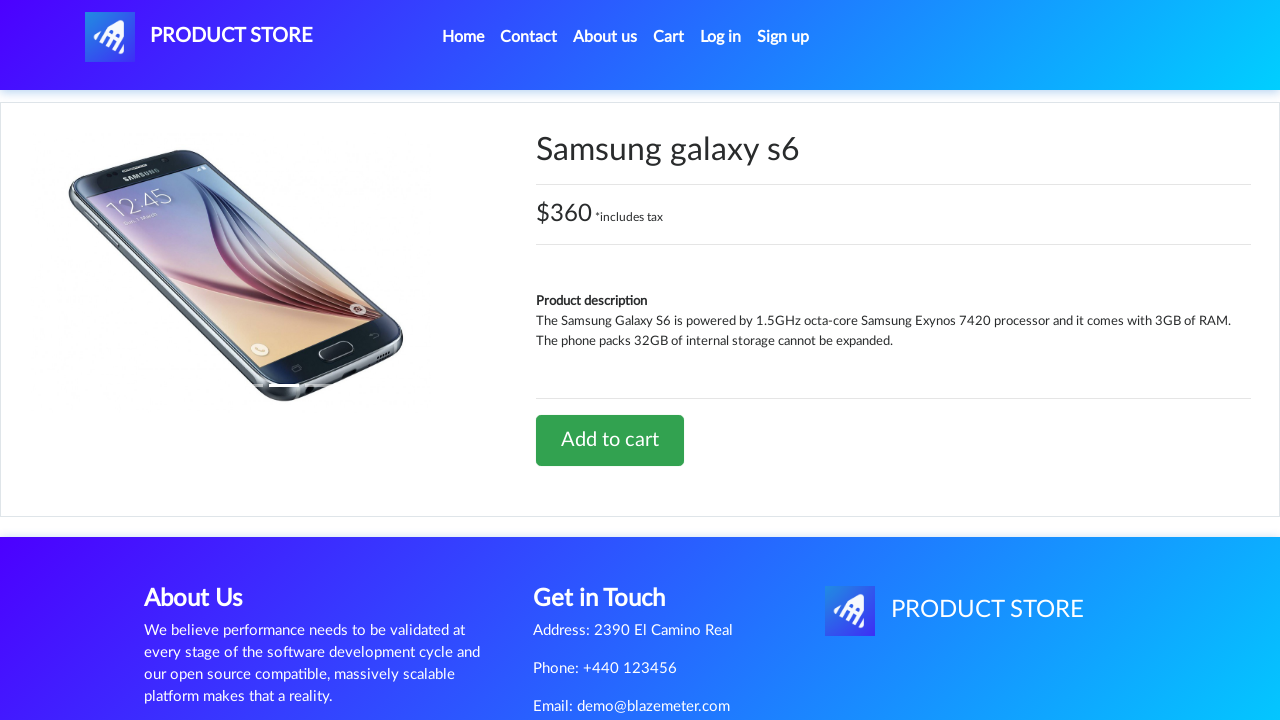

Navigated back to home page
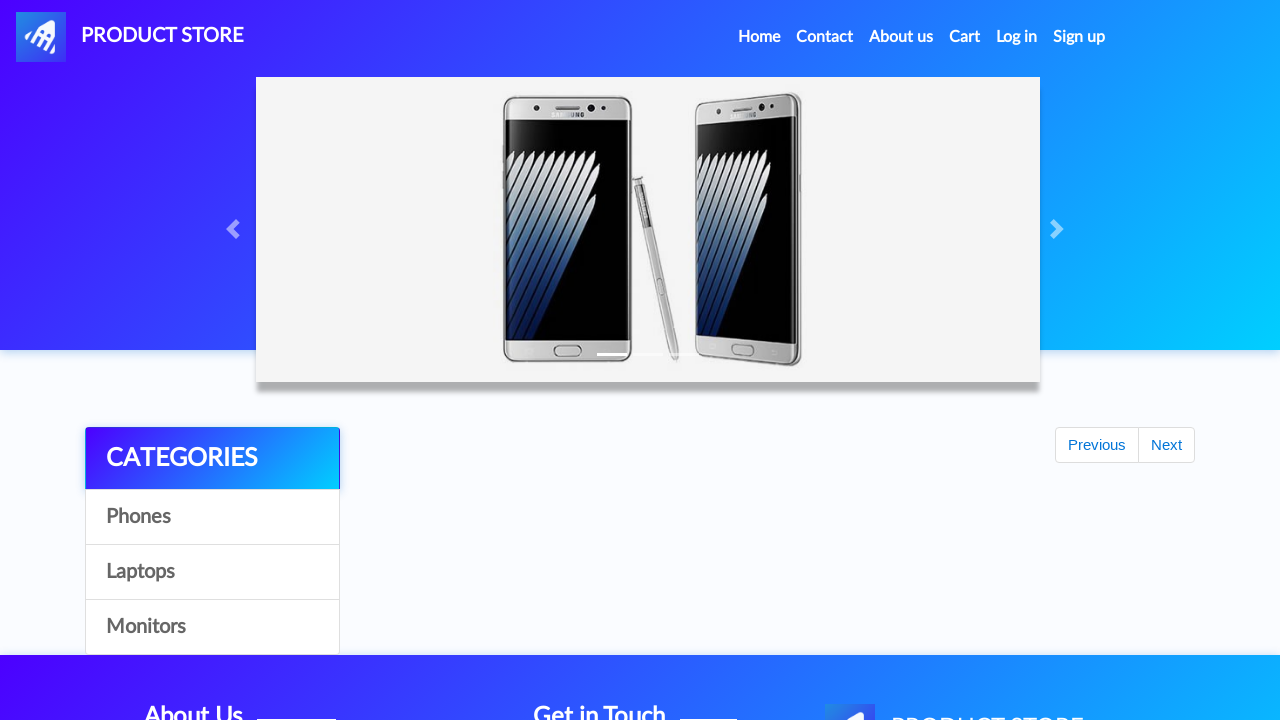

Clicked on Nokia Lumia product link at (769, 603) on internal:role=link[name="Nokia lumia"i]
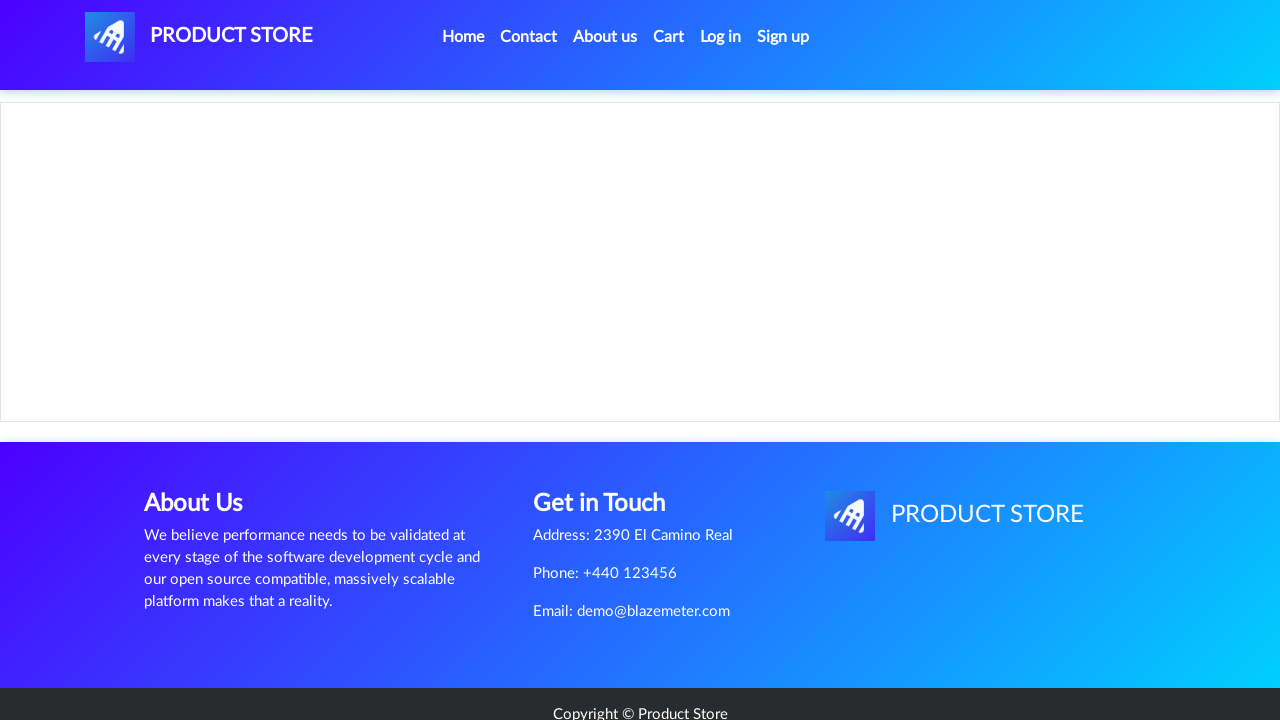

Product page loaded with price $820 displayed
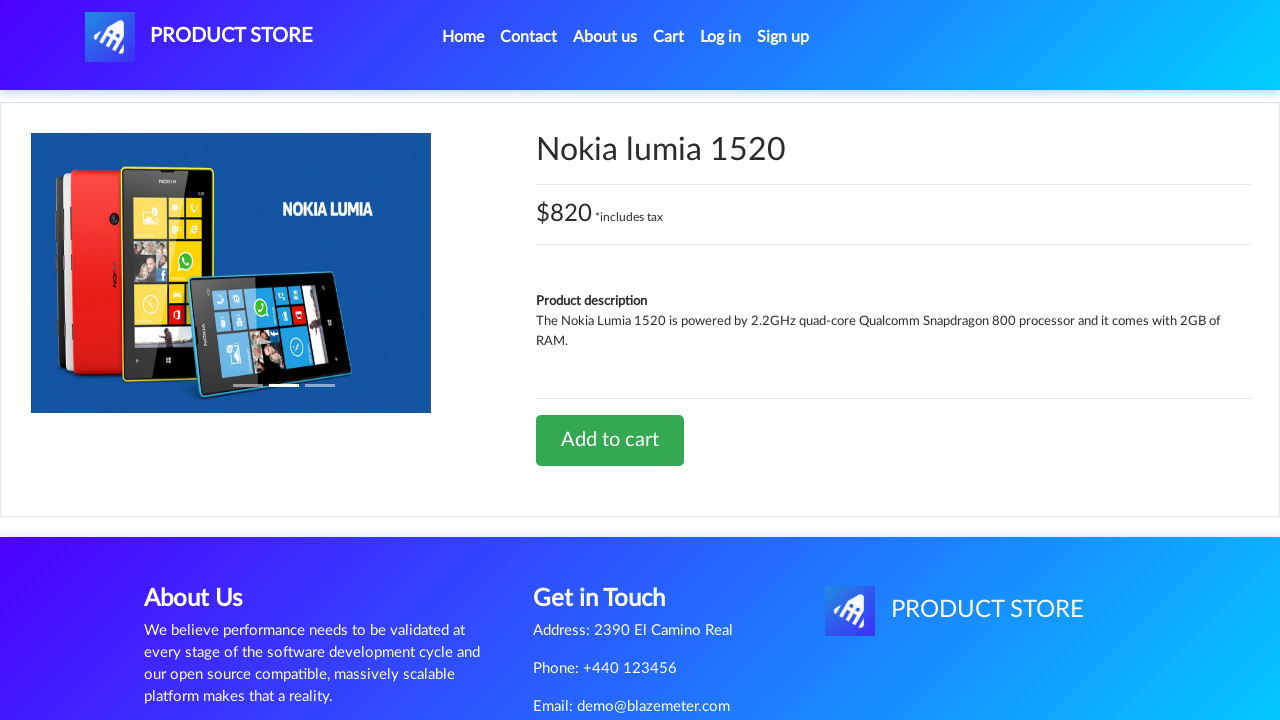

Clicked Add to cart for Nokia Lumia, dismissed confirmation dialog at (610, 440) on internal:role=link[name="Add to cart"i]
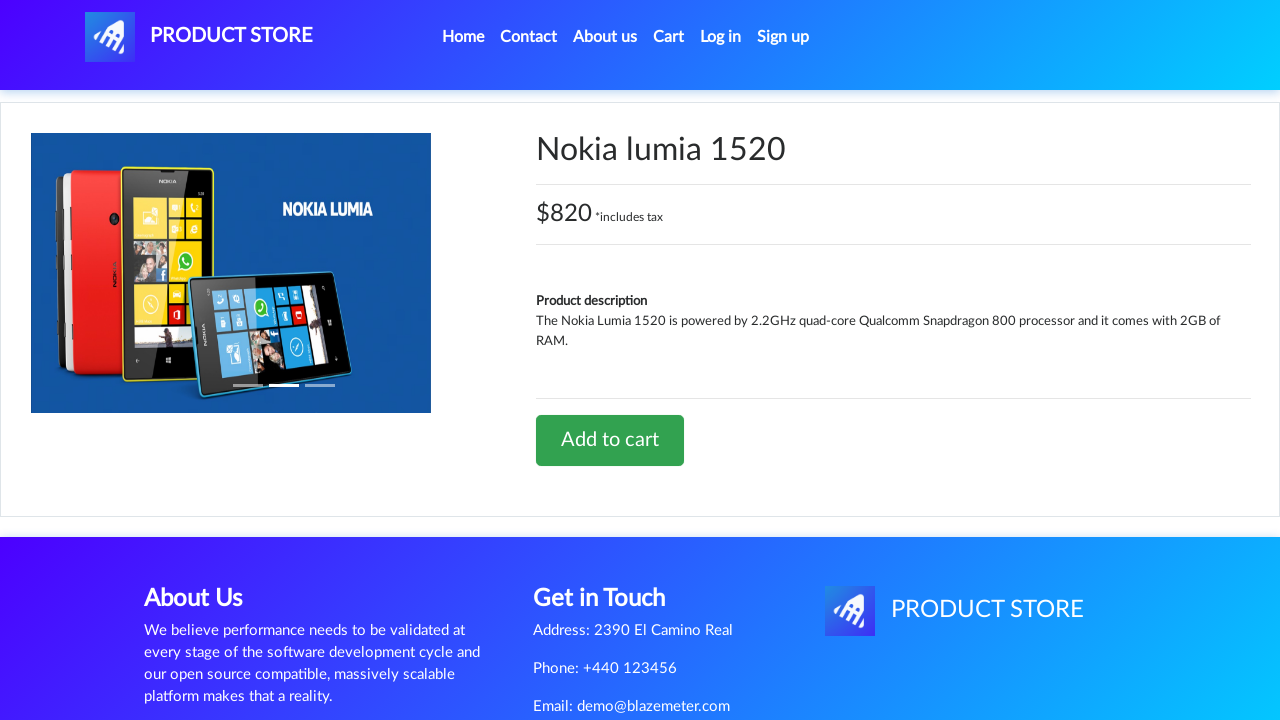

Navigated to shopping cart at (669, 37) on internal:role=link[name="Cart"s]
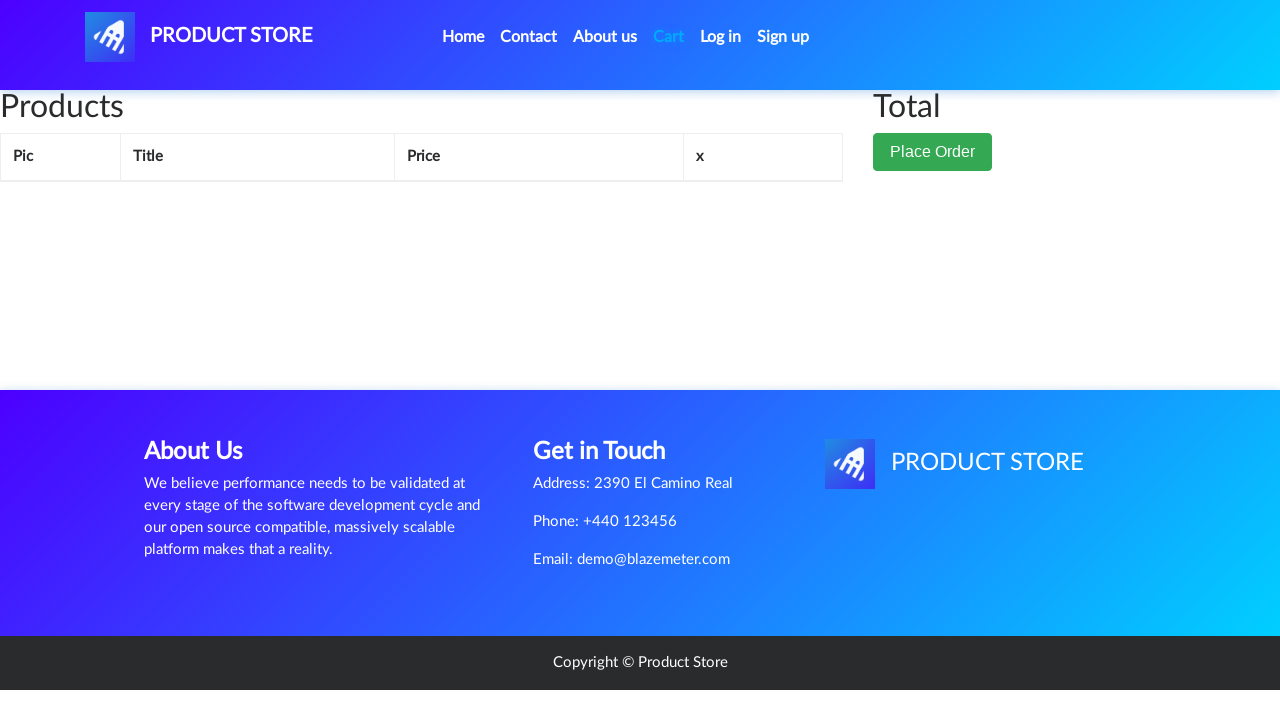

Cart page loaded, total price element verified and displayed
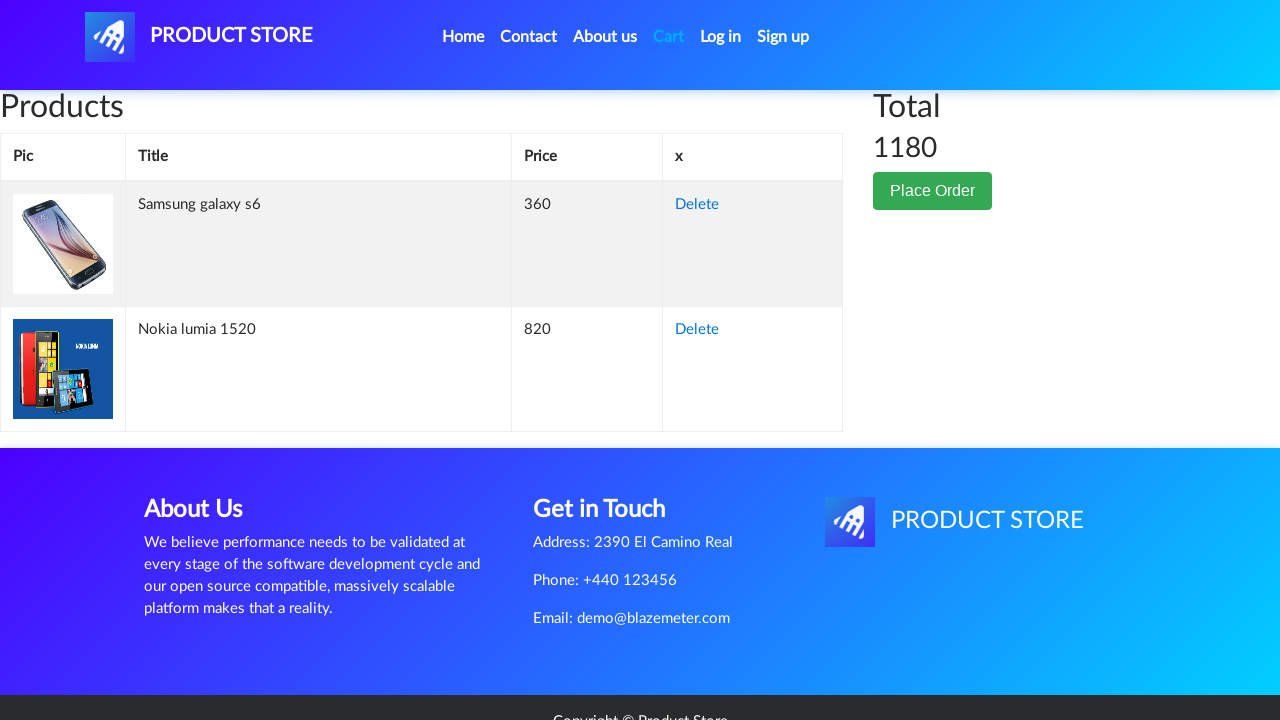

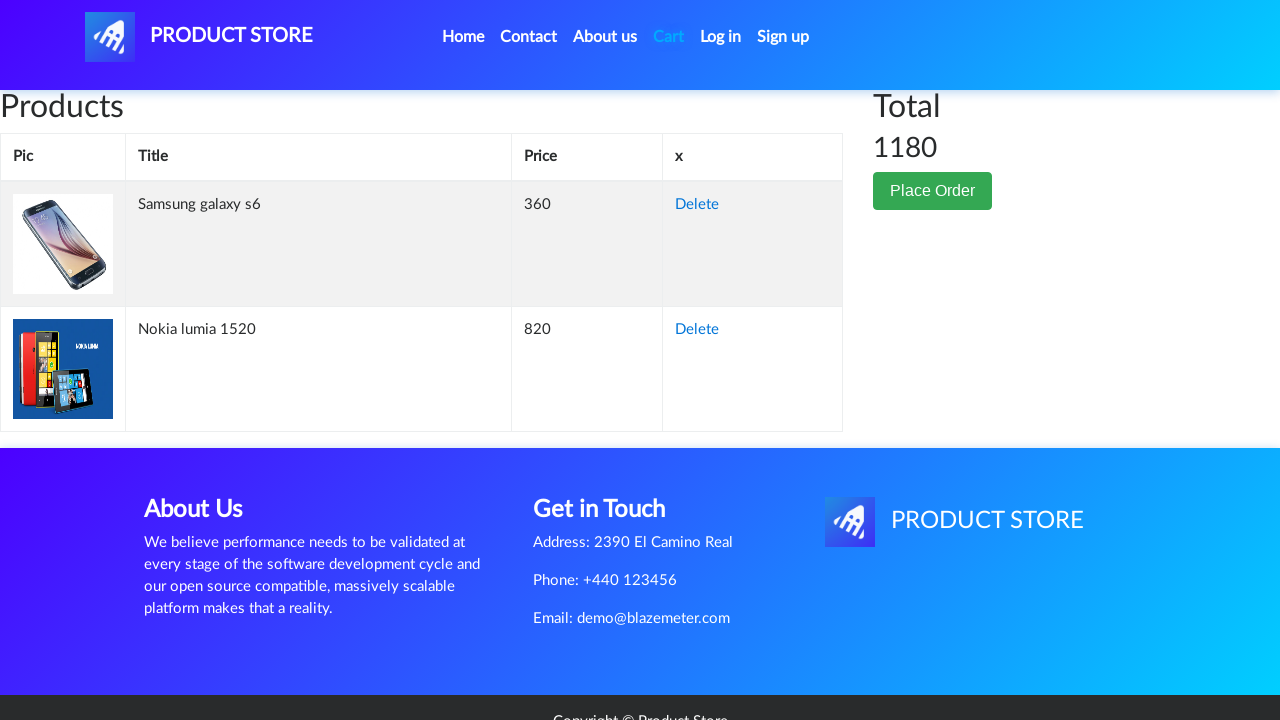